Tests popup window functionality by navigating to a test page and clicking a link that opens a popup window.

Starting URL: http://omayo.blogspot.com/

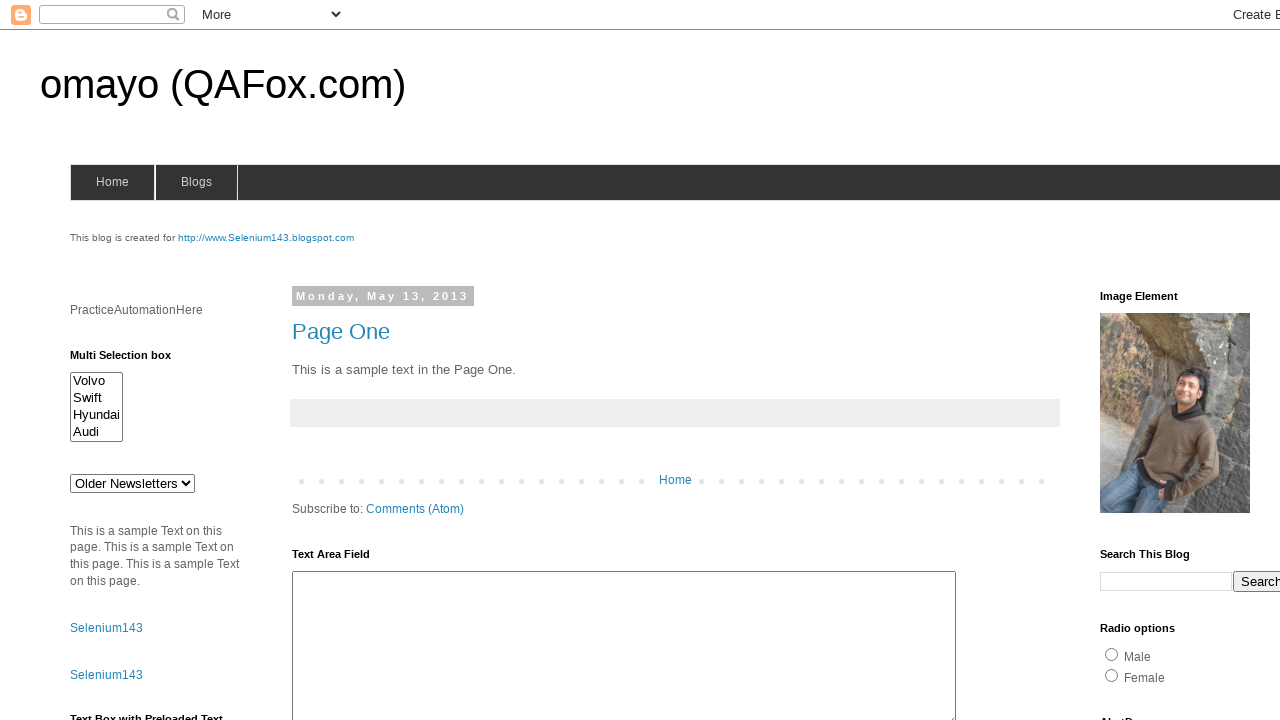

Clicked link to open popup window at (132, 360) on xpath=//a[text()='Open a popup window']
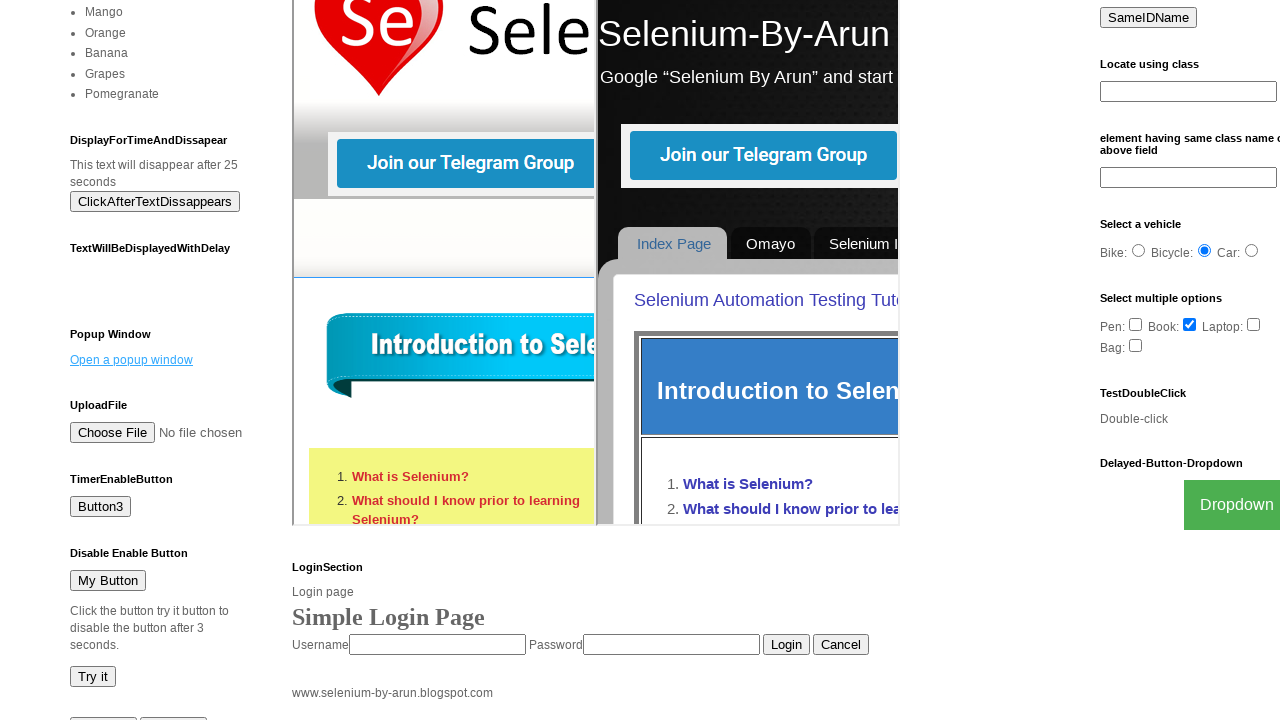

Waited 2 seconds for popup to open
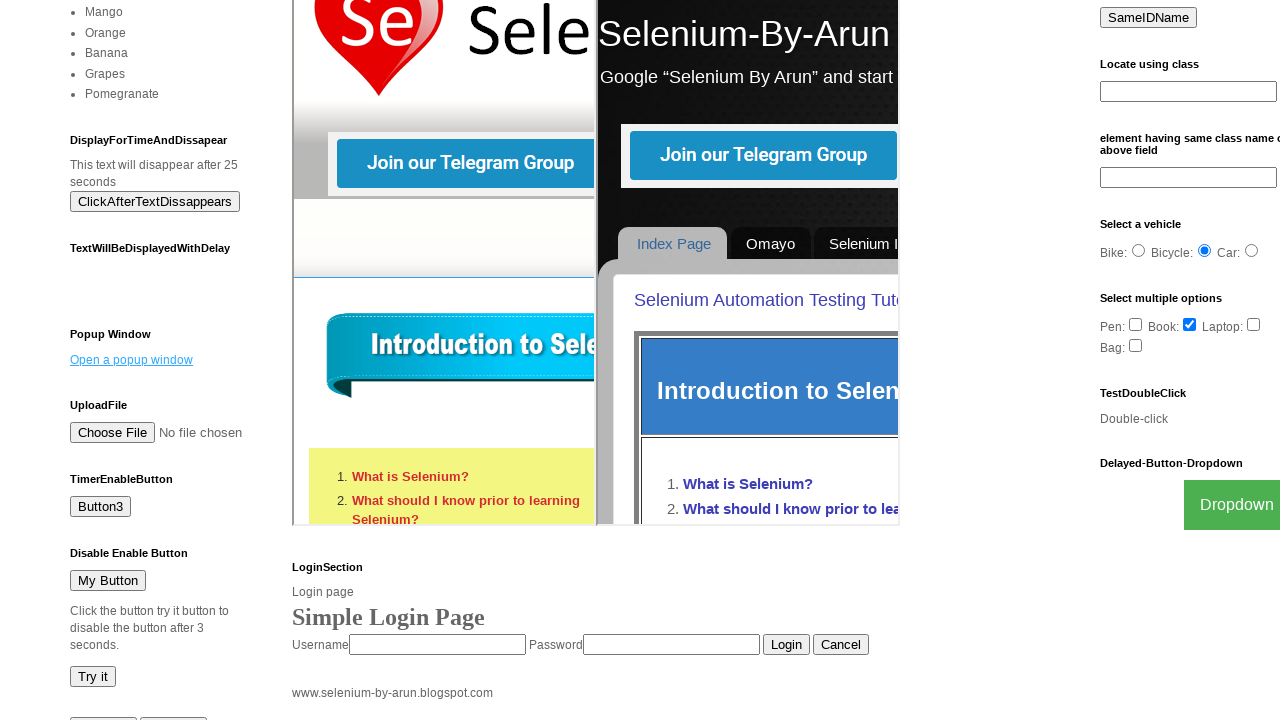

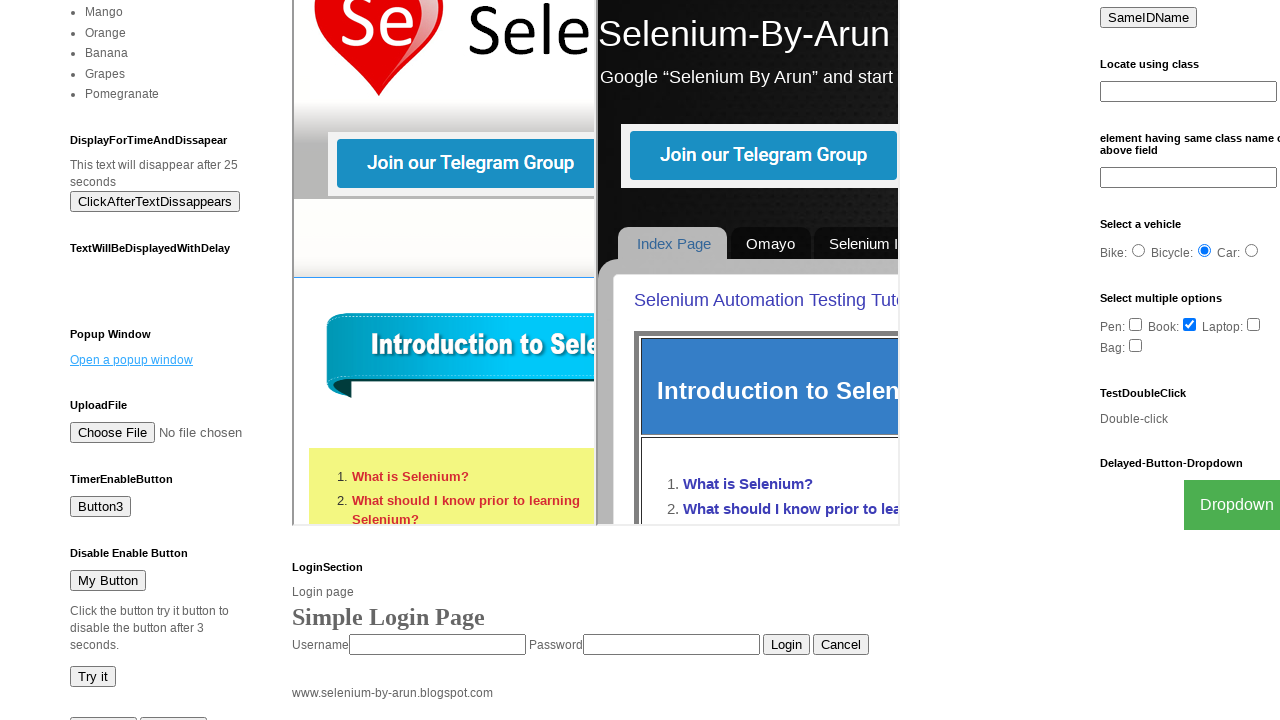